Tests the vegetable search functionality by typing "ca" and verifying the price of each vegetable matches expected values

Starting URL: https://rahulshettyacademy.com/seleniumPractise/#/

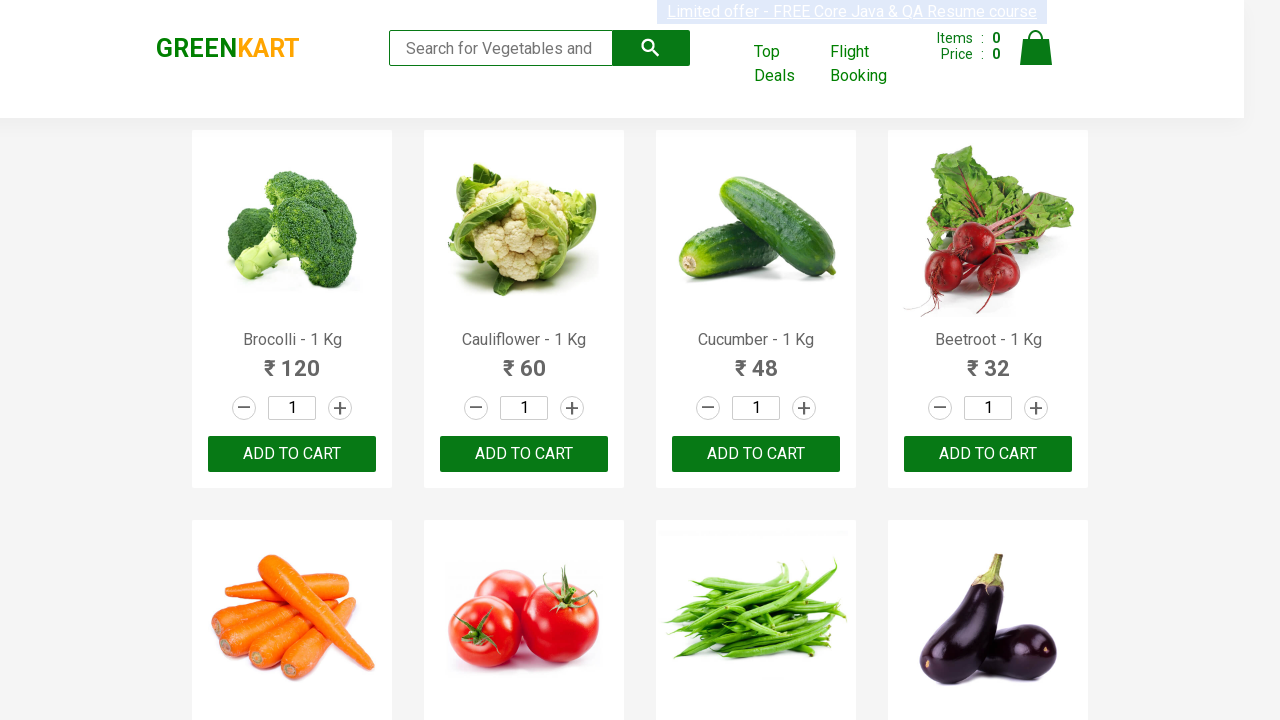

Typed 'ca' in search box to filter vegetables on input.search-keyword
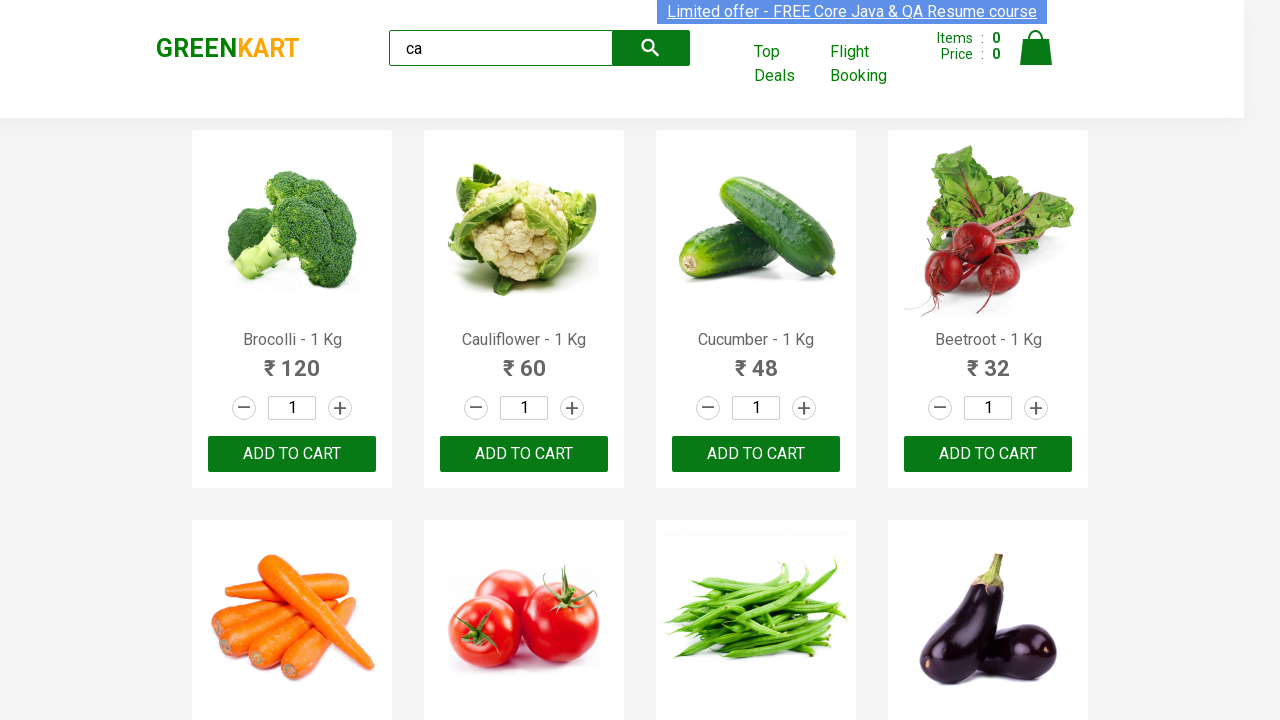

Waited 2 seconds for search results to load
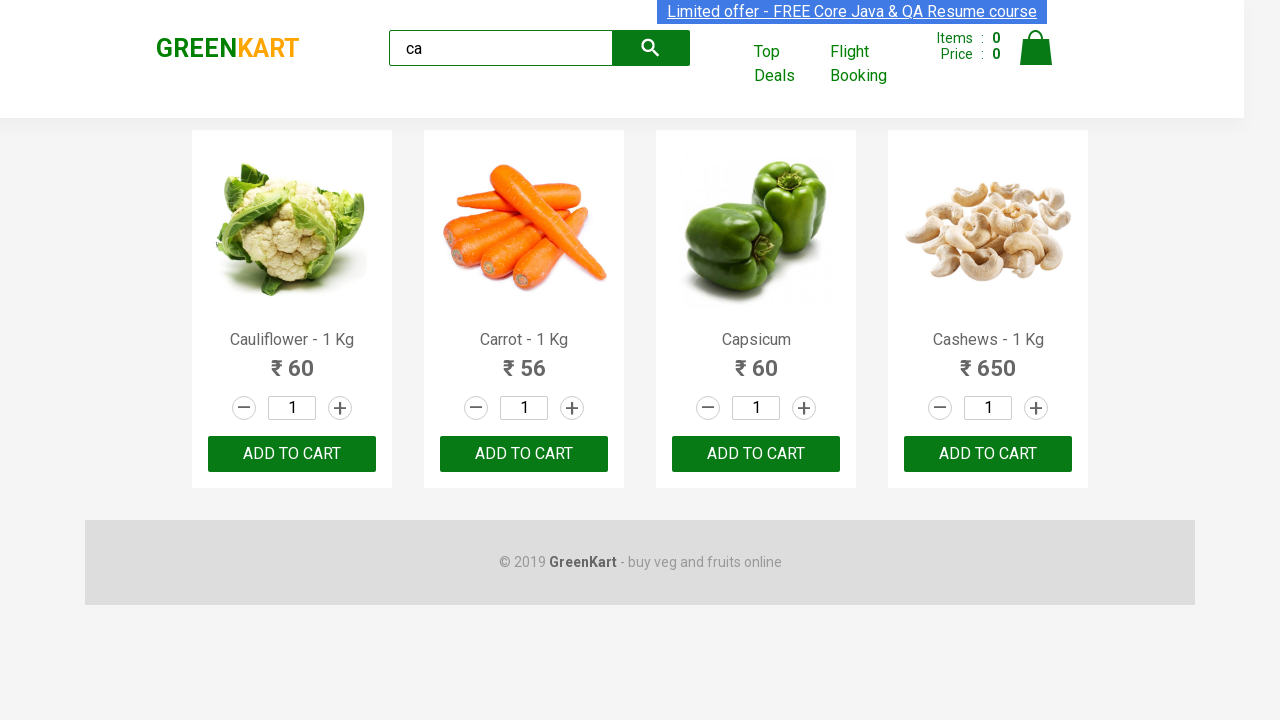

Verified product elements loaded in the products wrapper
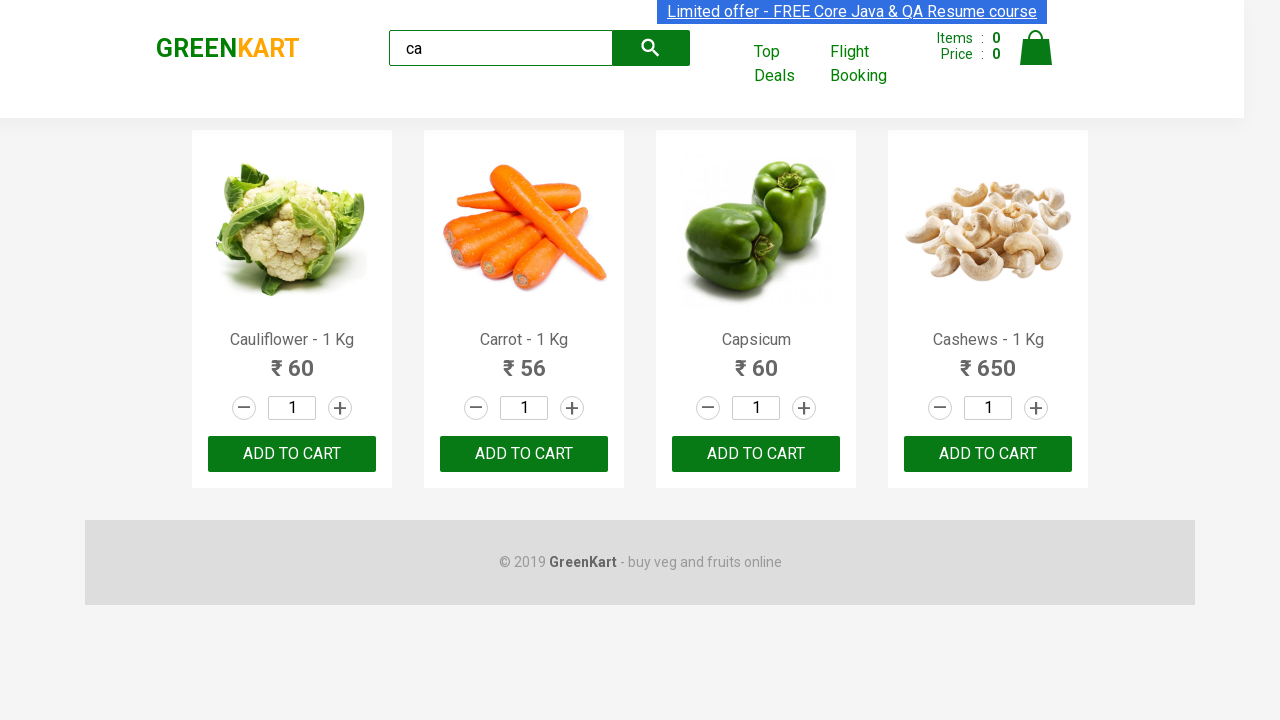

Located all product elements matching 'ca' search
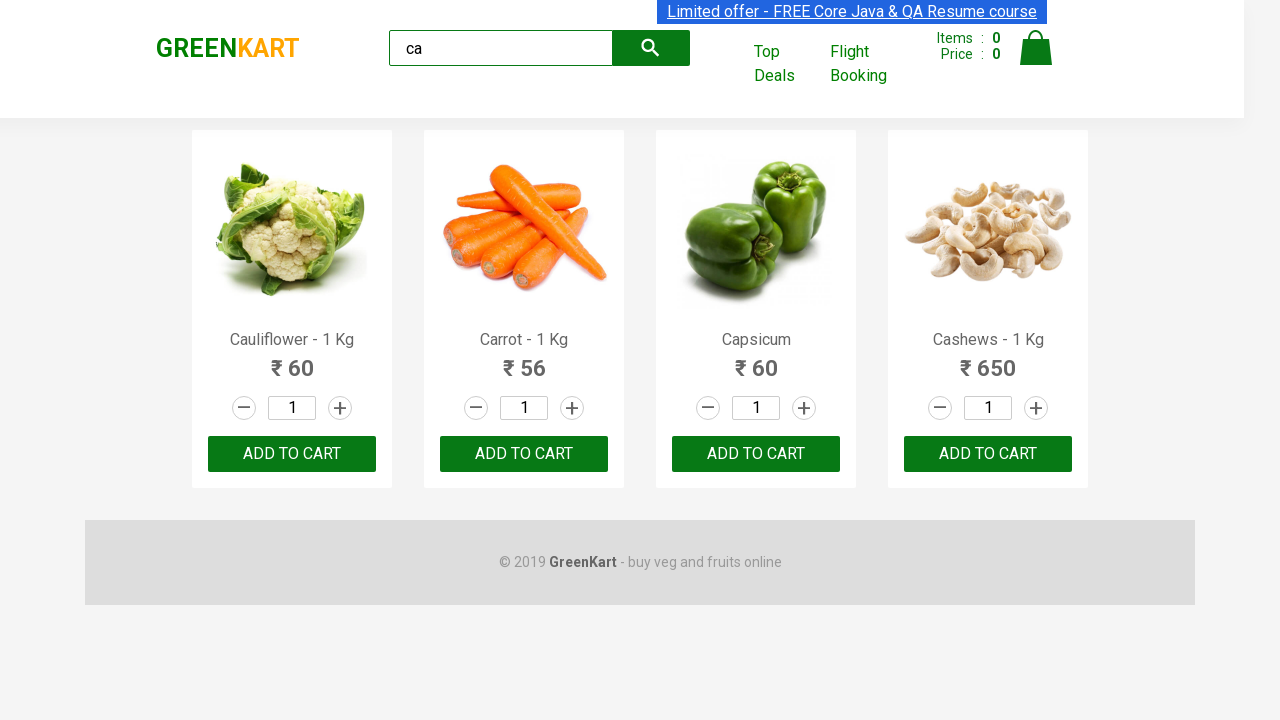

Retrieved product name: Cauliflower - 1 Kg
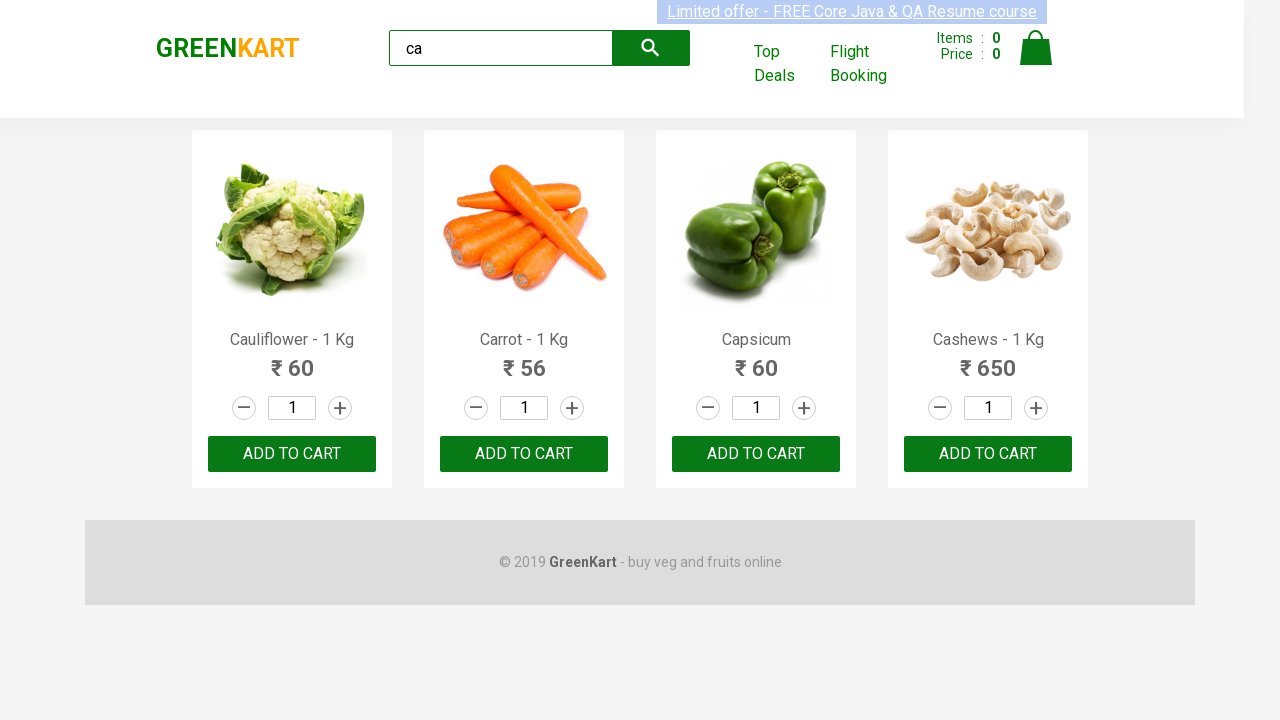

Retrieved price for Cauliflower: 60
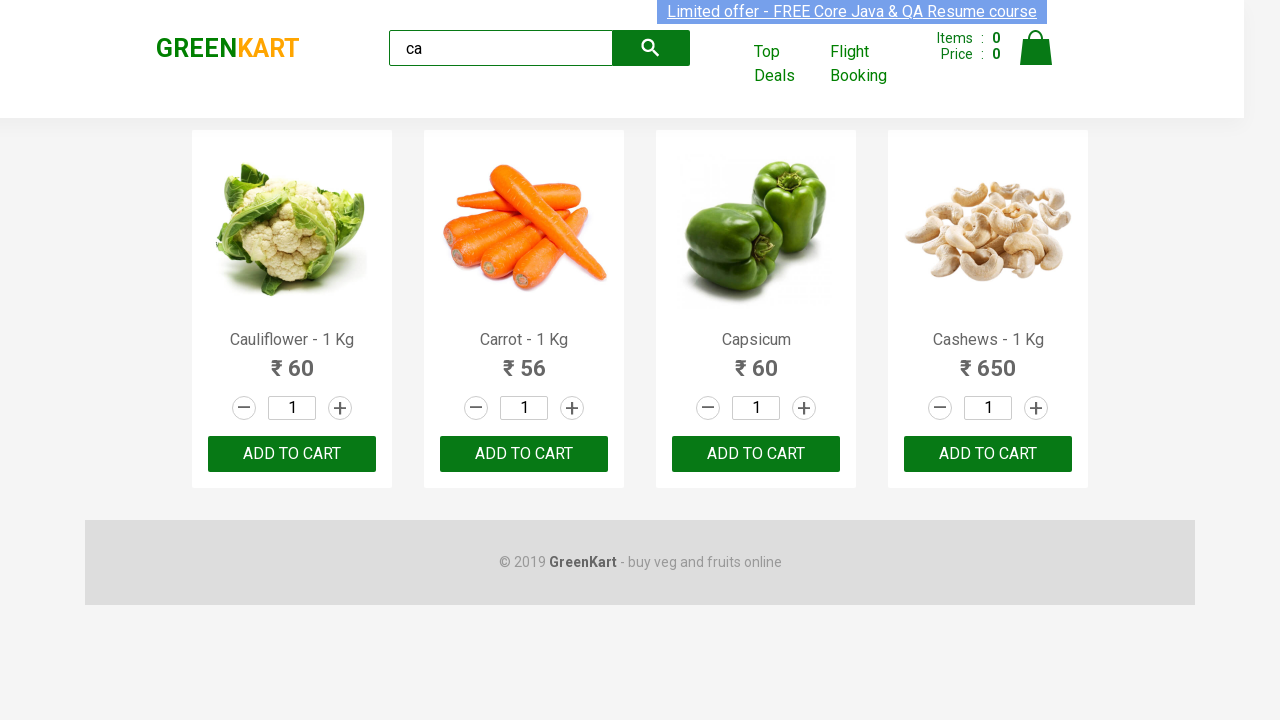

Retrieved product name: Carrot - 1 Kg
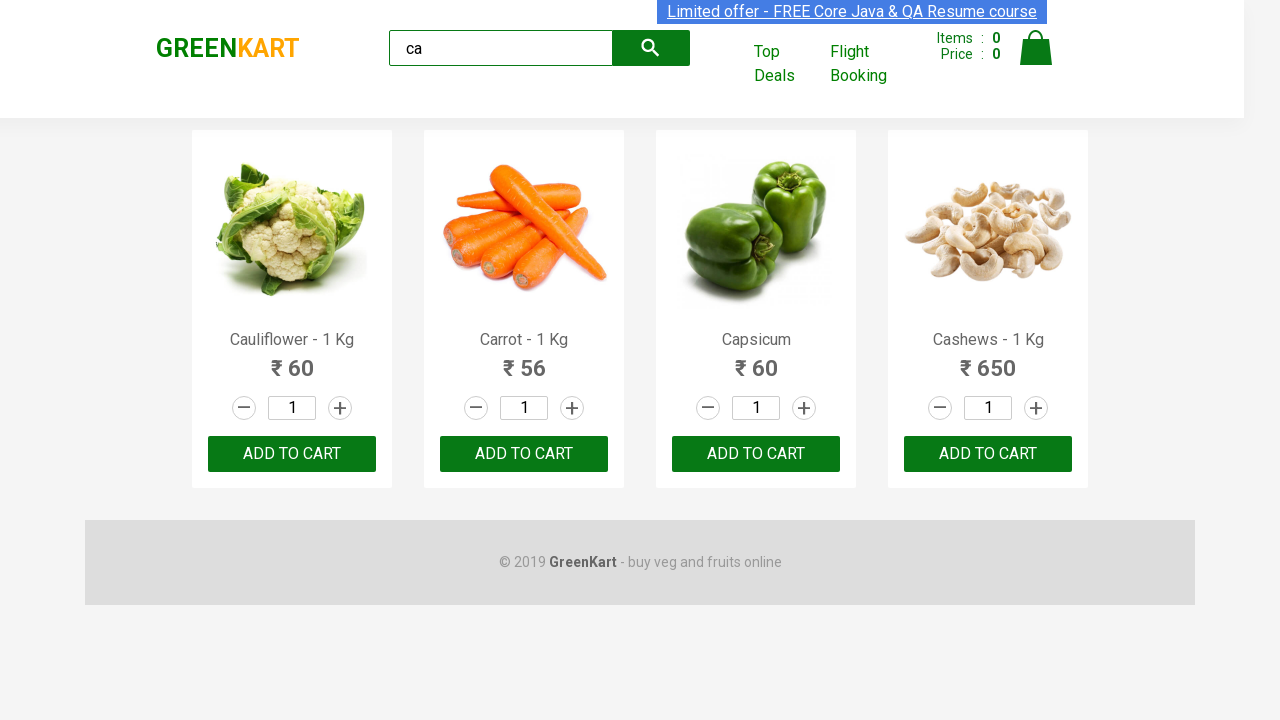

Retrieved price for Carrot: 56
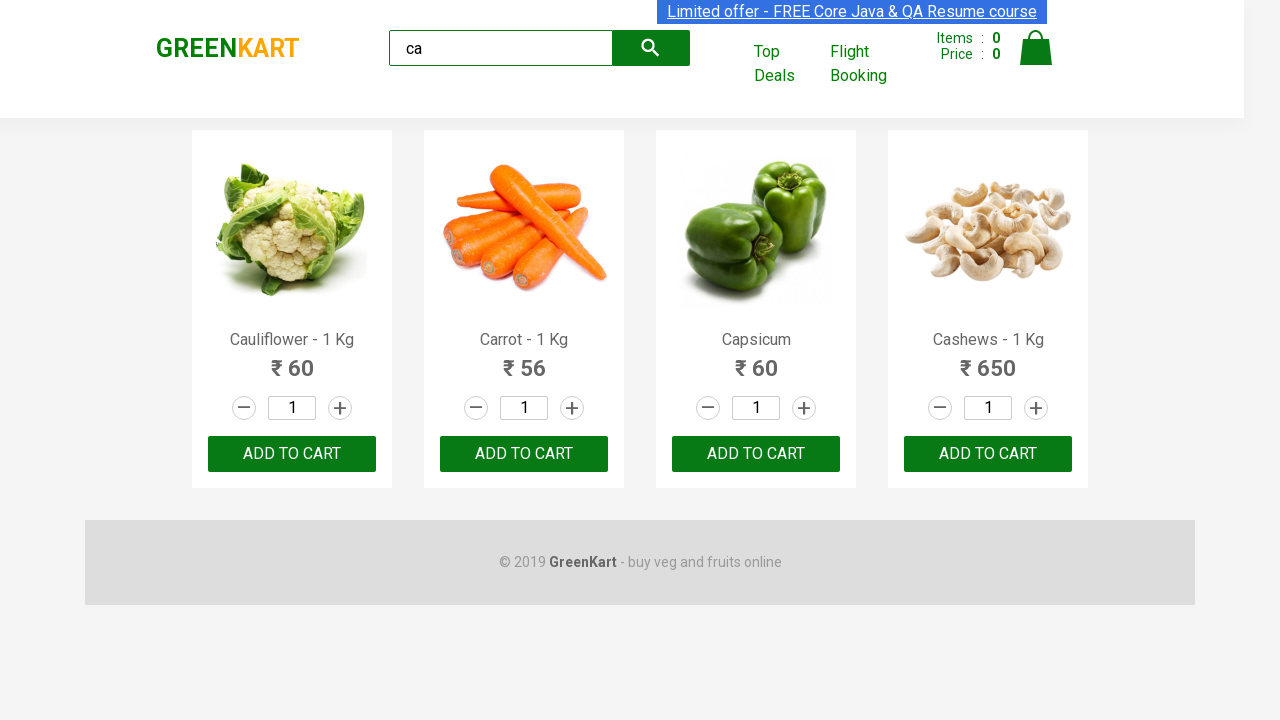

Retrieved product name: Capsicum
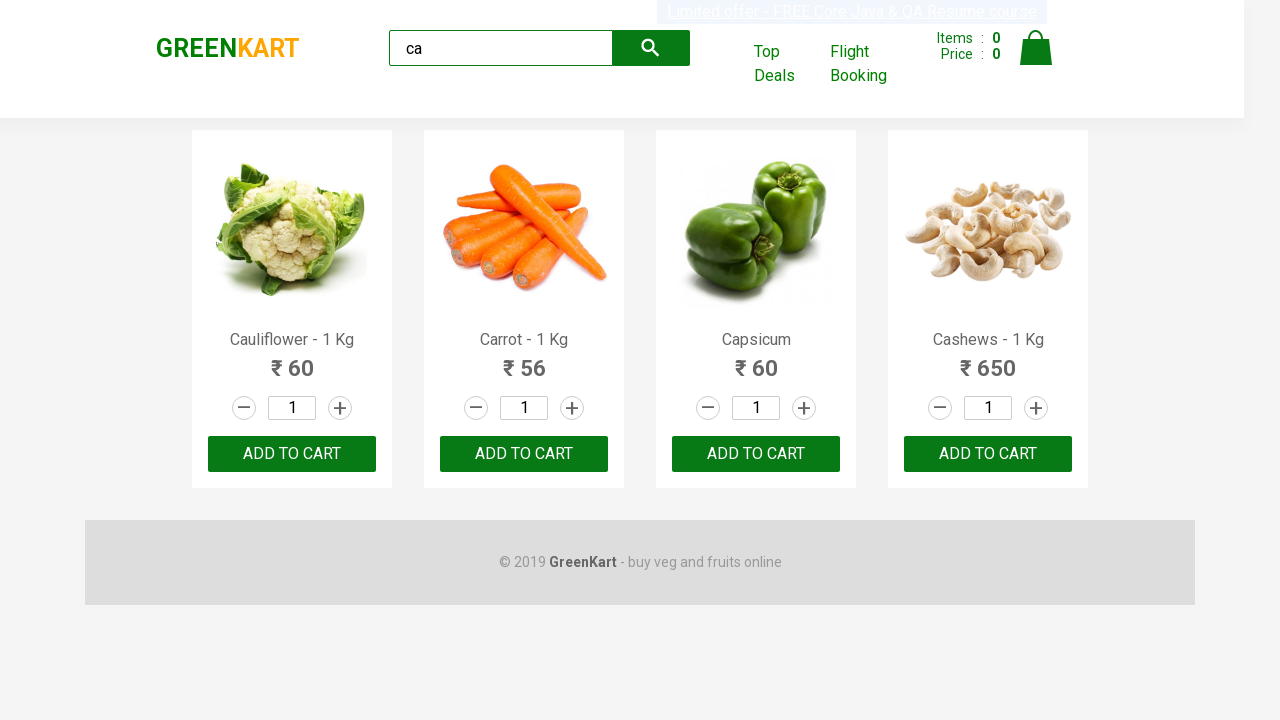

Retrieved price for Capsicum: 60
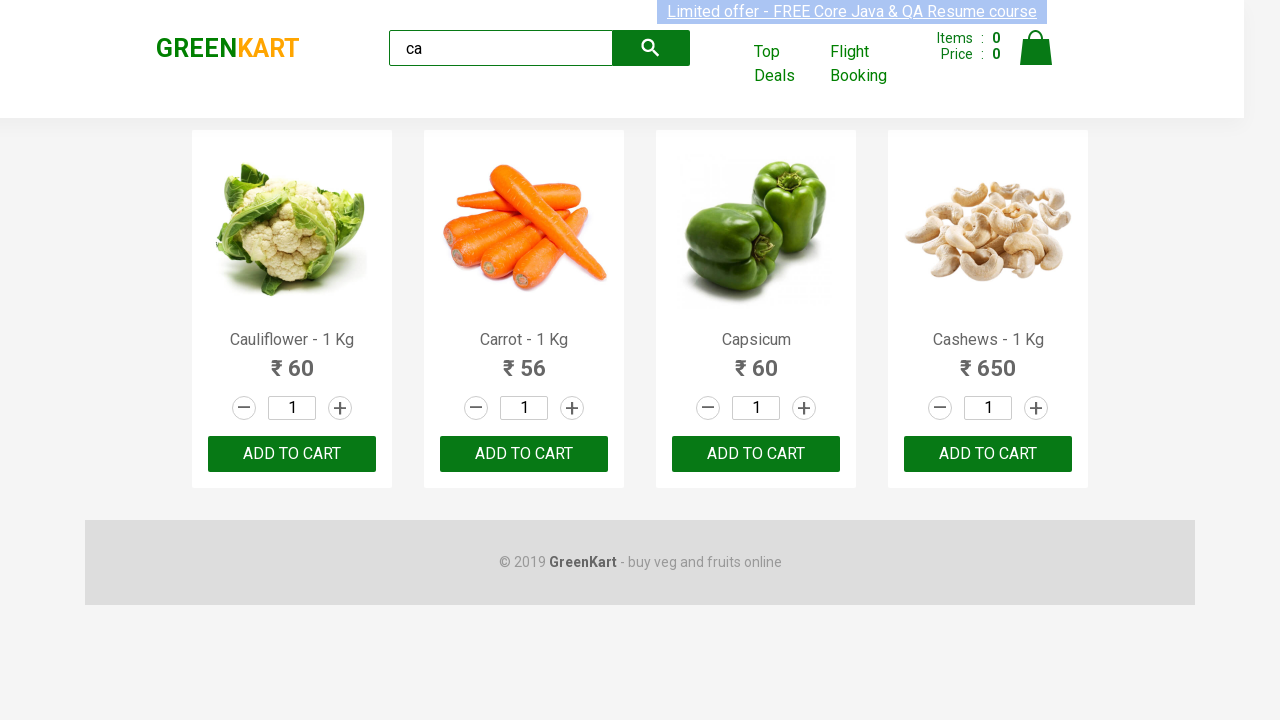

Retrieved product name: Cashews - 1 Kg
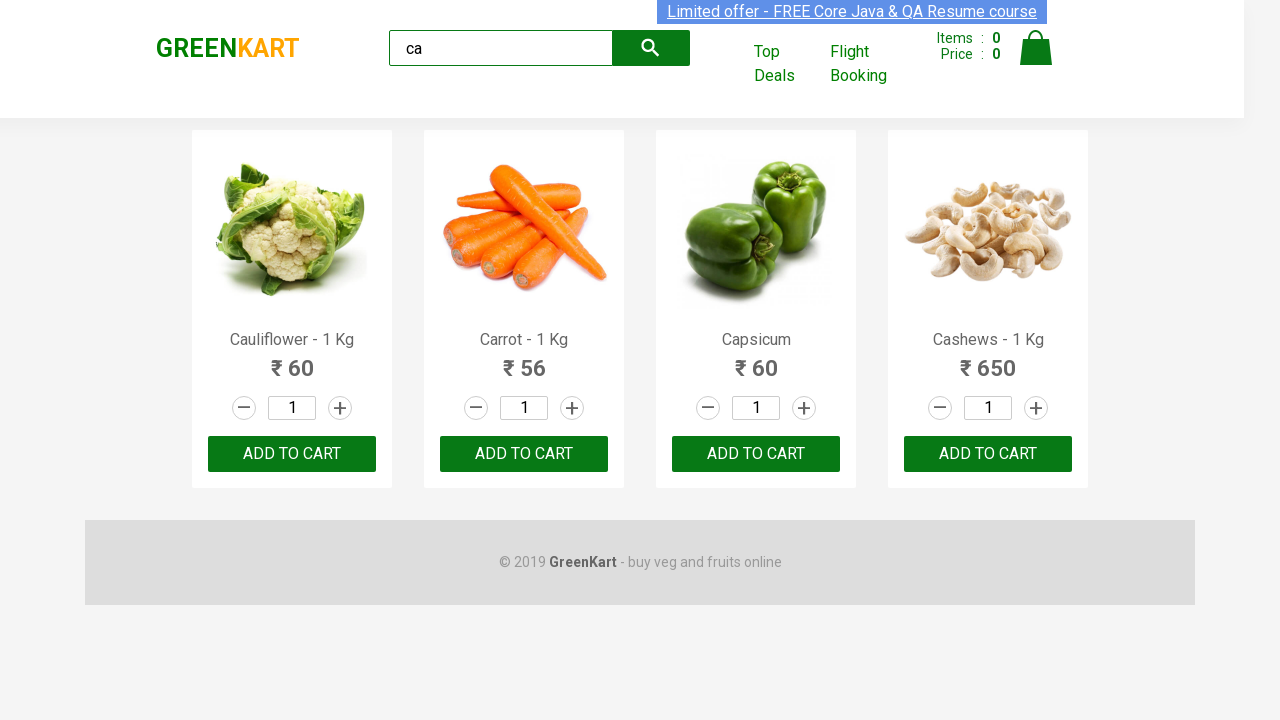

Retrieved price for Cashews: 650
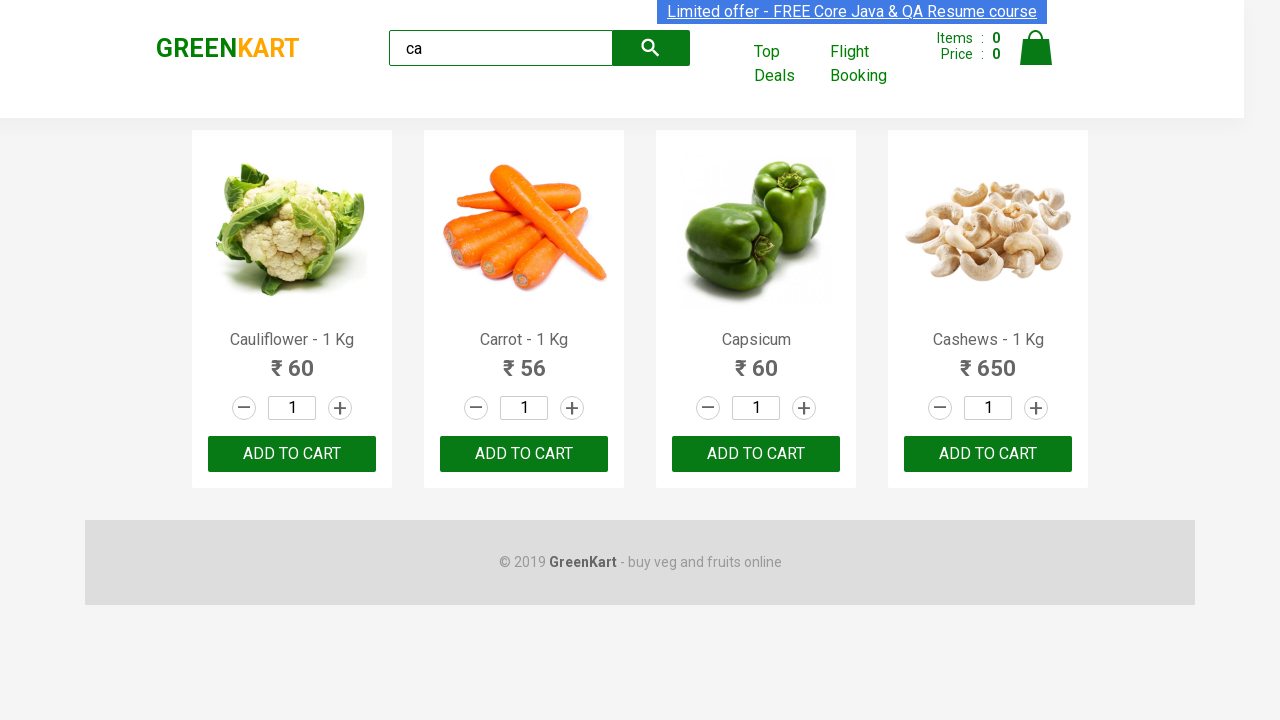

Verified all vegetable prices match expected values
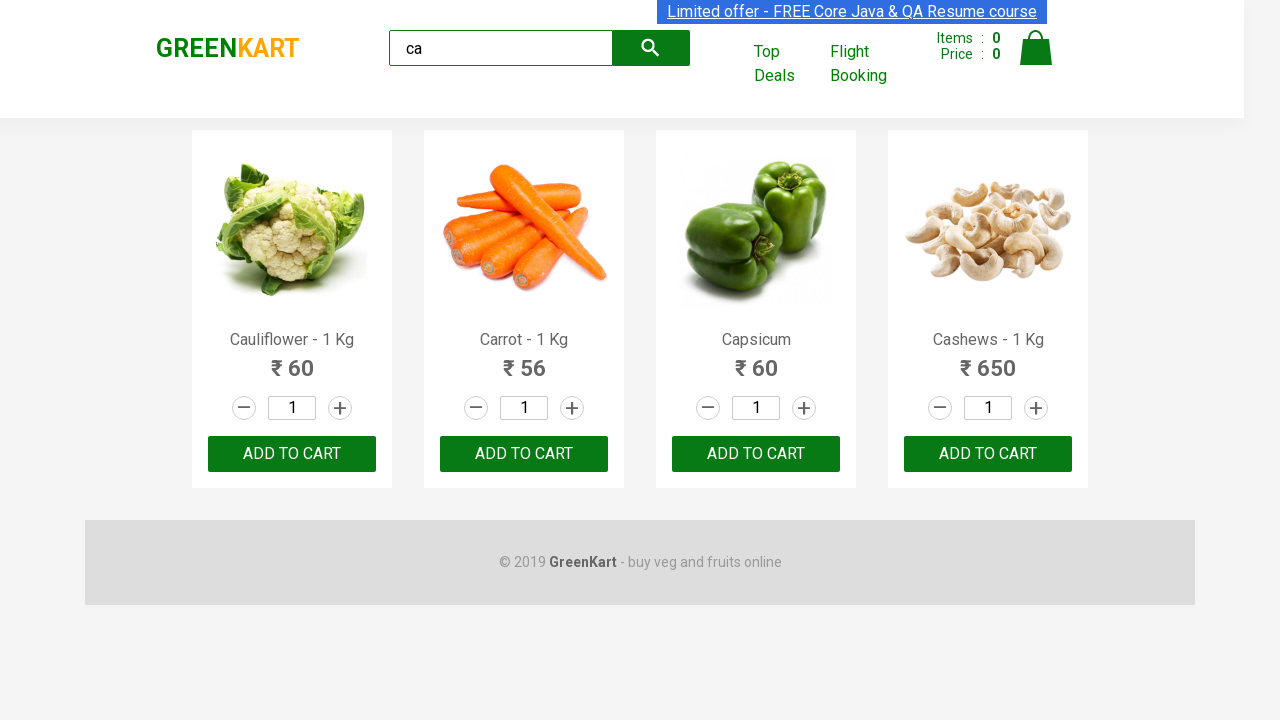

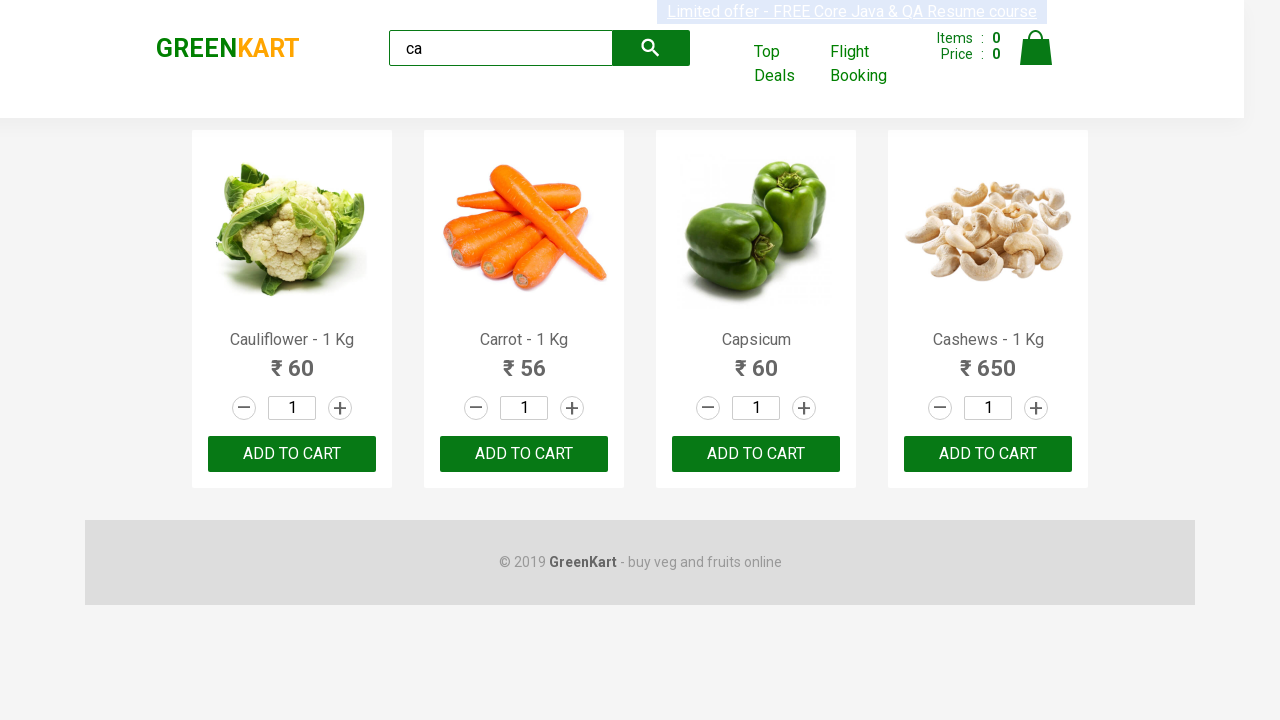